Tests a temperature conversion calculator by entering values, selecting various source and target temperature units (Fahrenheit, Rankine, Reaumur, Kelvin, Celsius), and performing conversions.

Starting URL: http://www.onlineconversion.com/temperature.htm

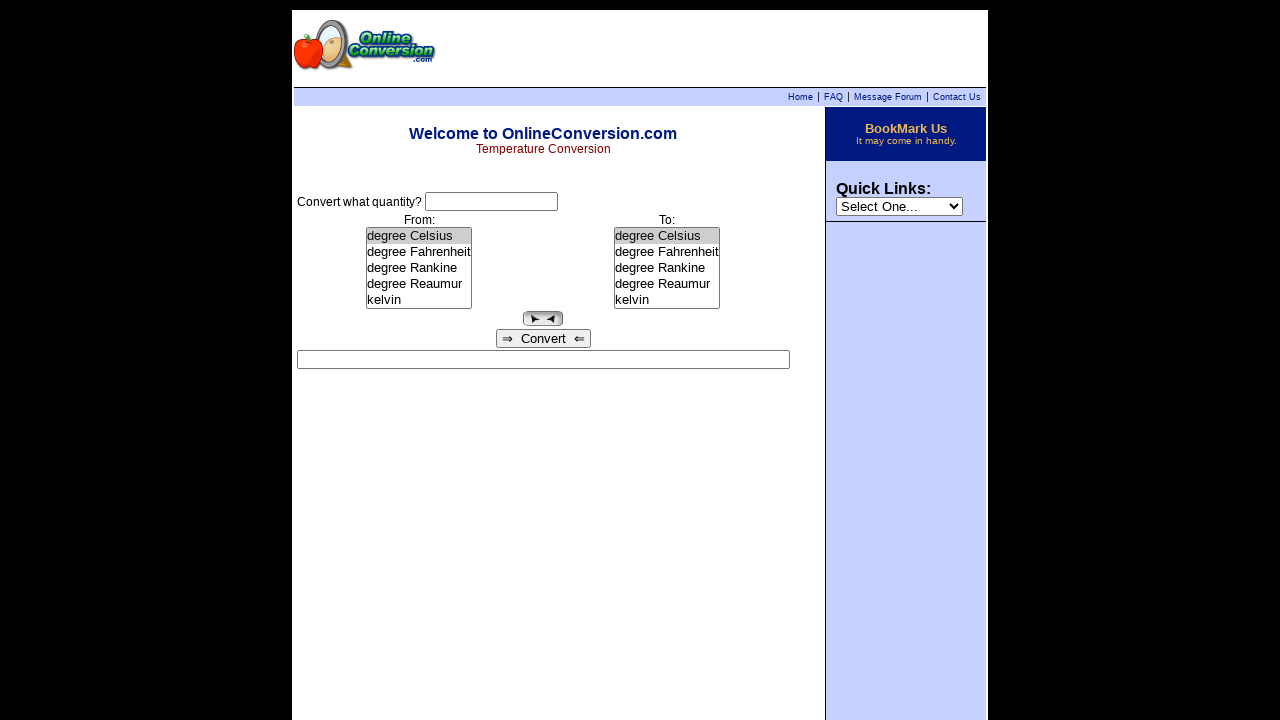

Entered initial temperature value of 12 on input[name='what']
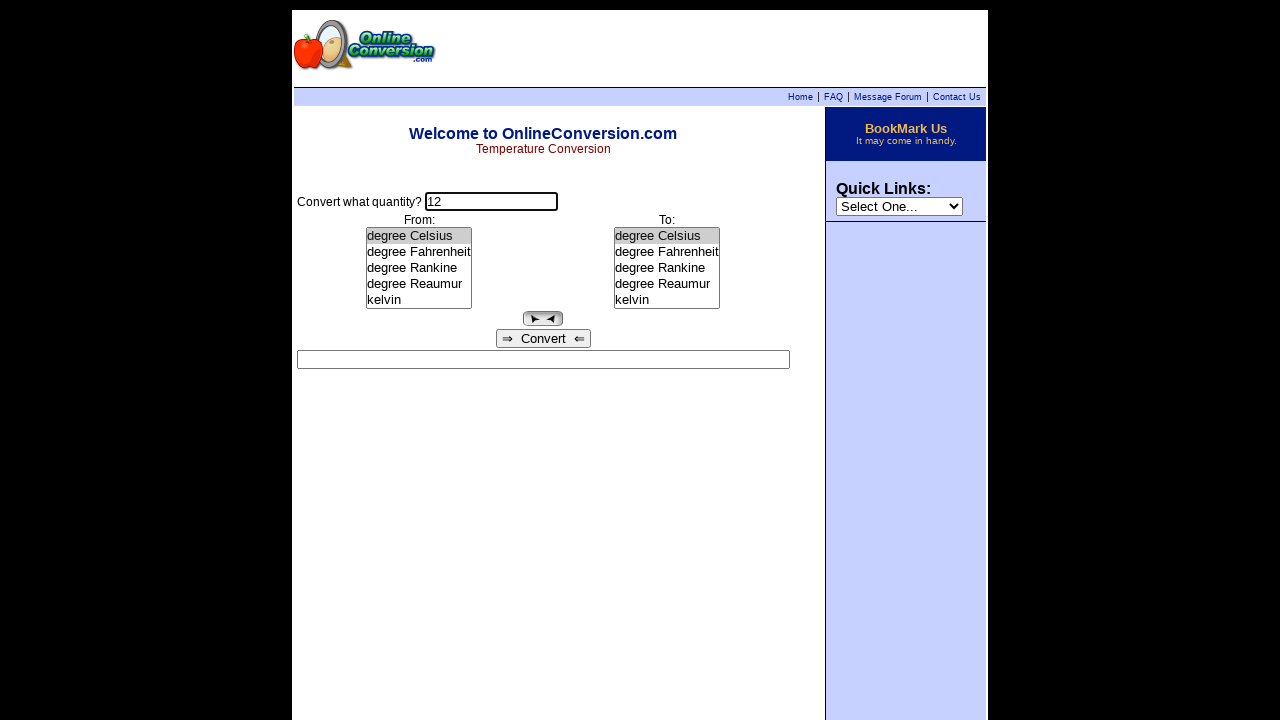

Selected degree Fahrenheit as source unit on select[name='from']
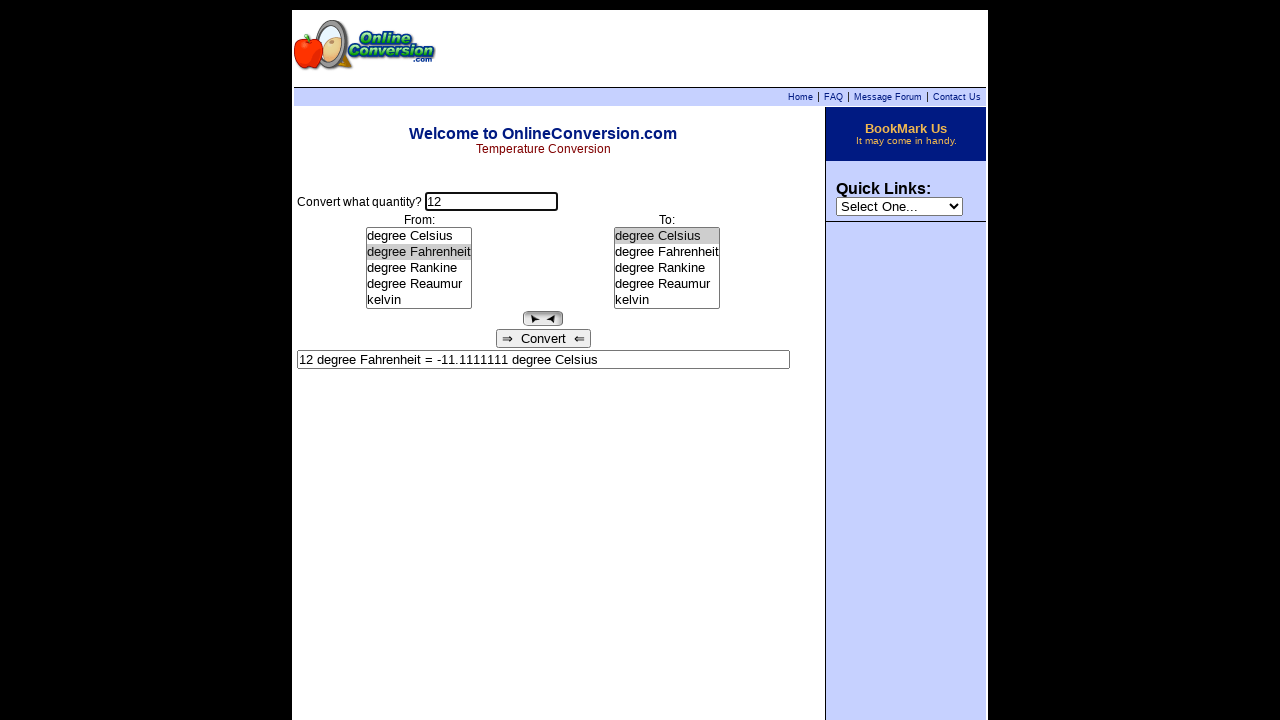

Selected degree Rankine as target unit on select[name='to']
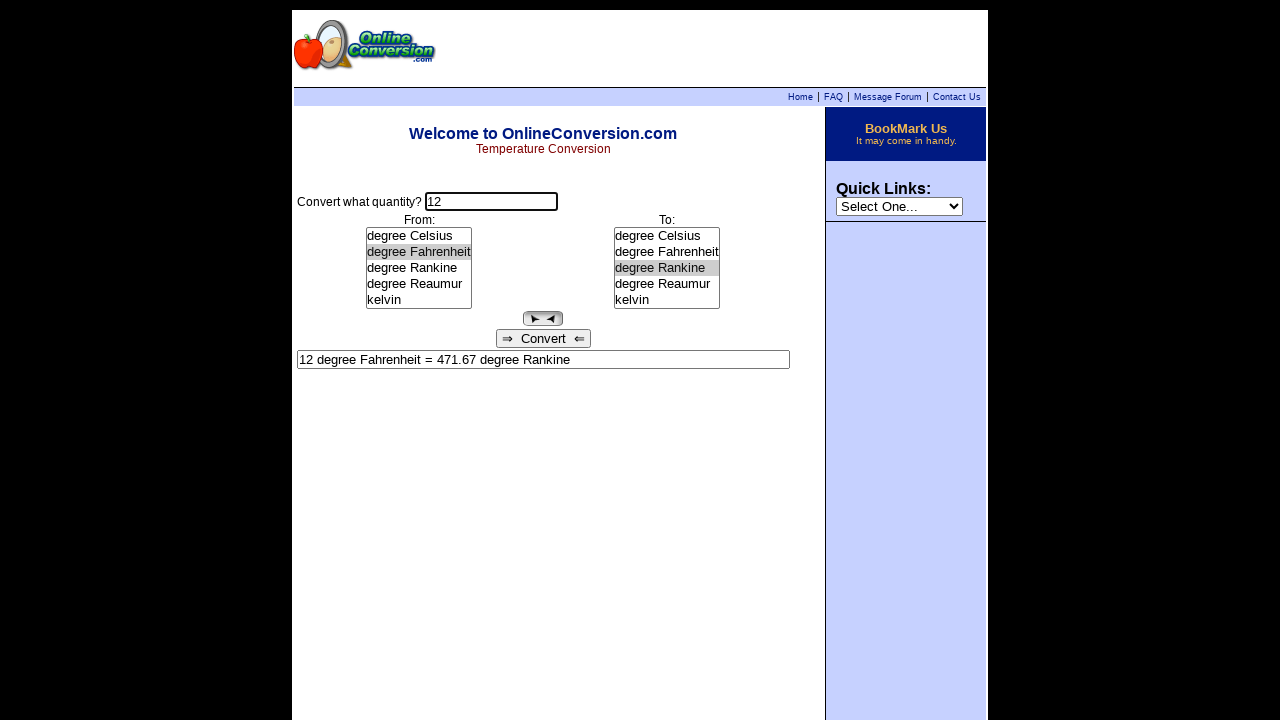

Selected degree Reaumur as target unit on select[name='to']
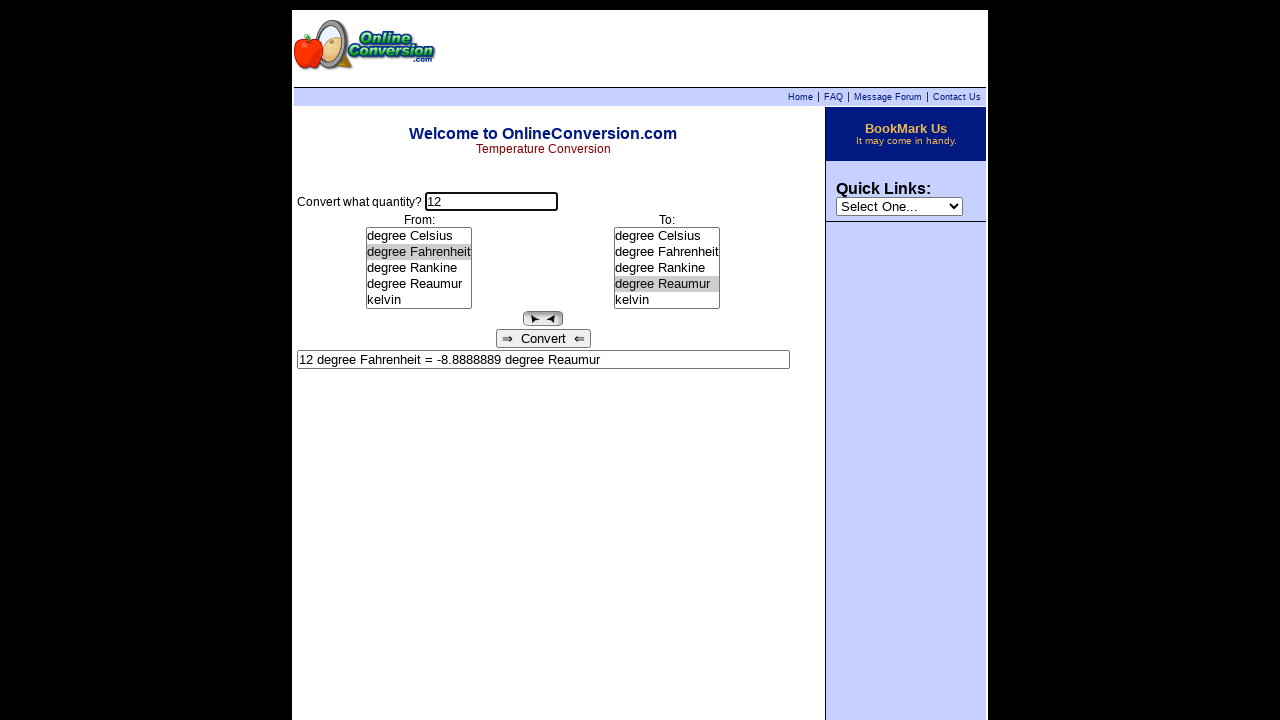

Selected kelvin as target unit on select[name='to']
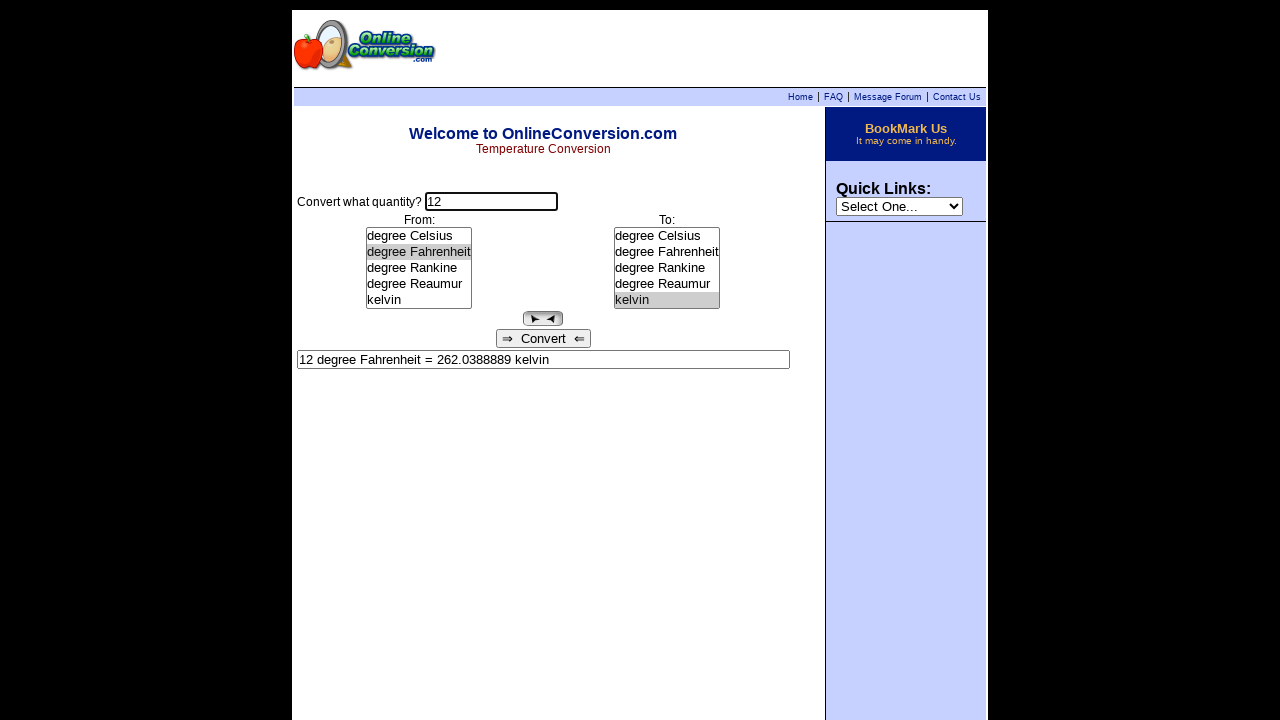

Changed source unit to degree Reaumur on select[name='from']
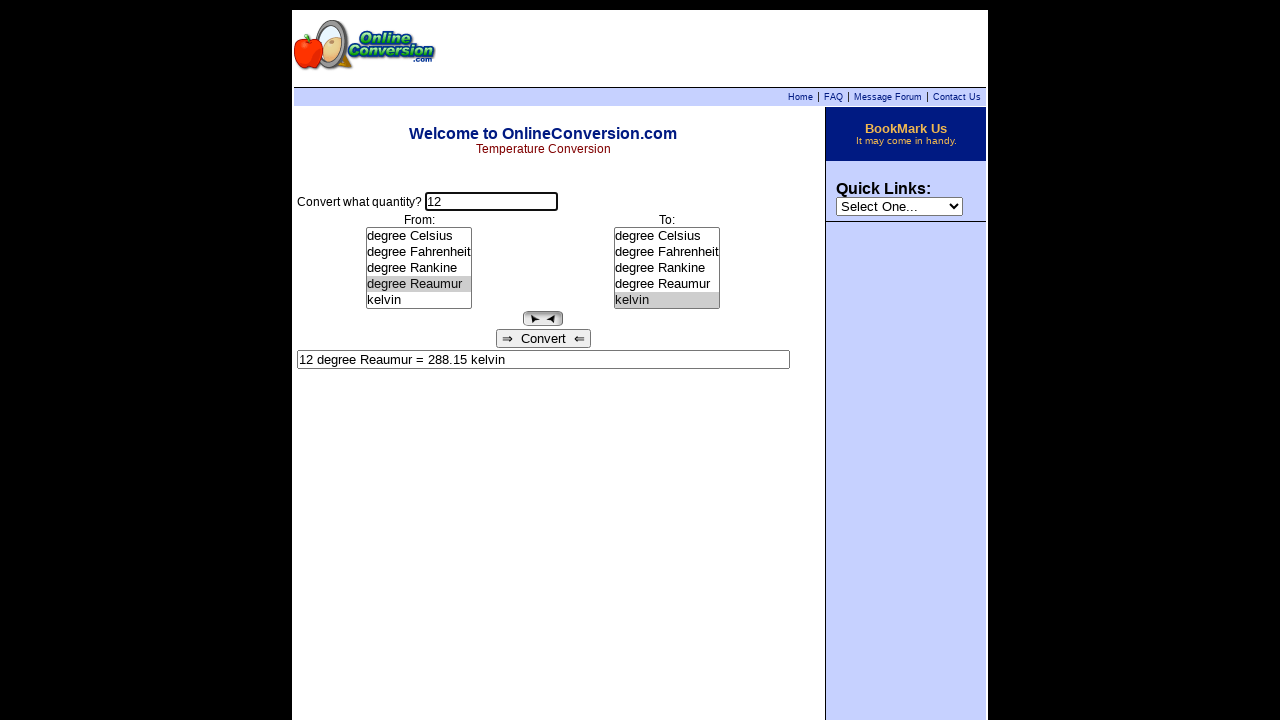

Entered new temperature value of 144 on input[name='what']
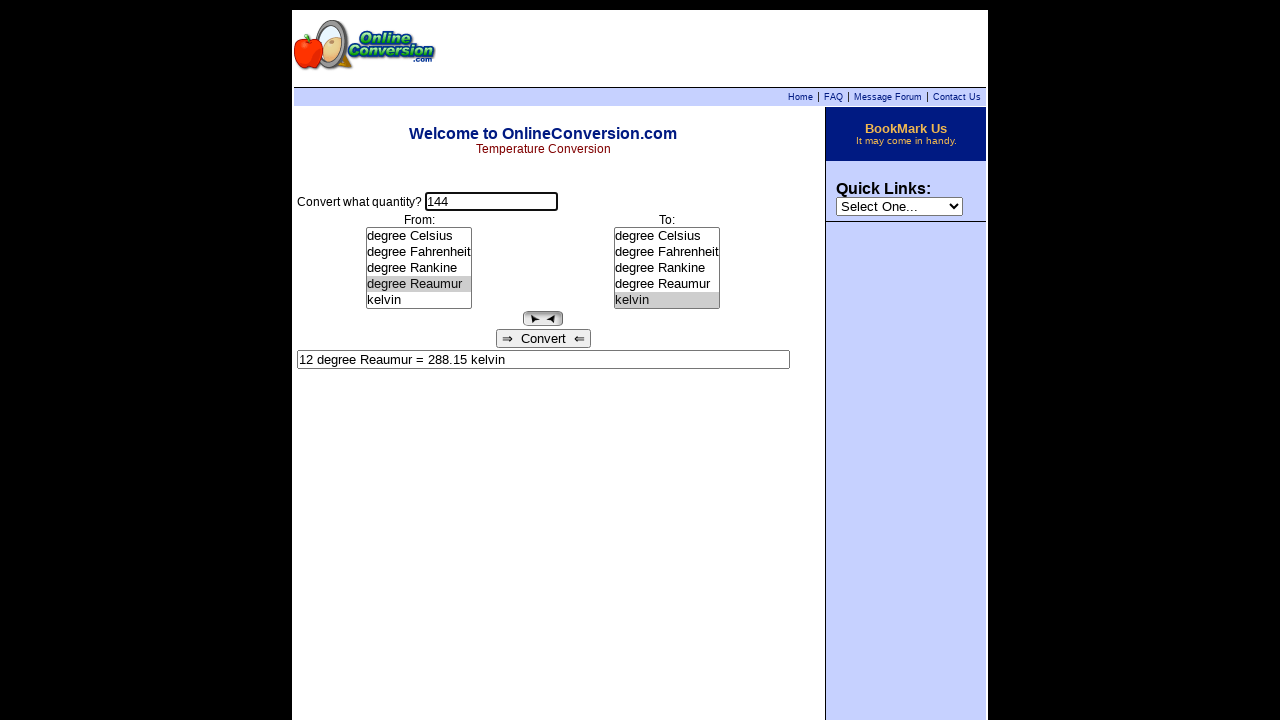

Clicked convert button at (543, 338) on input[name='Go']
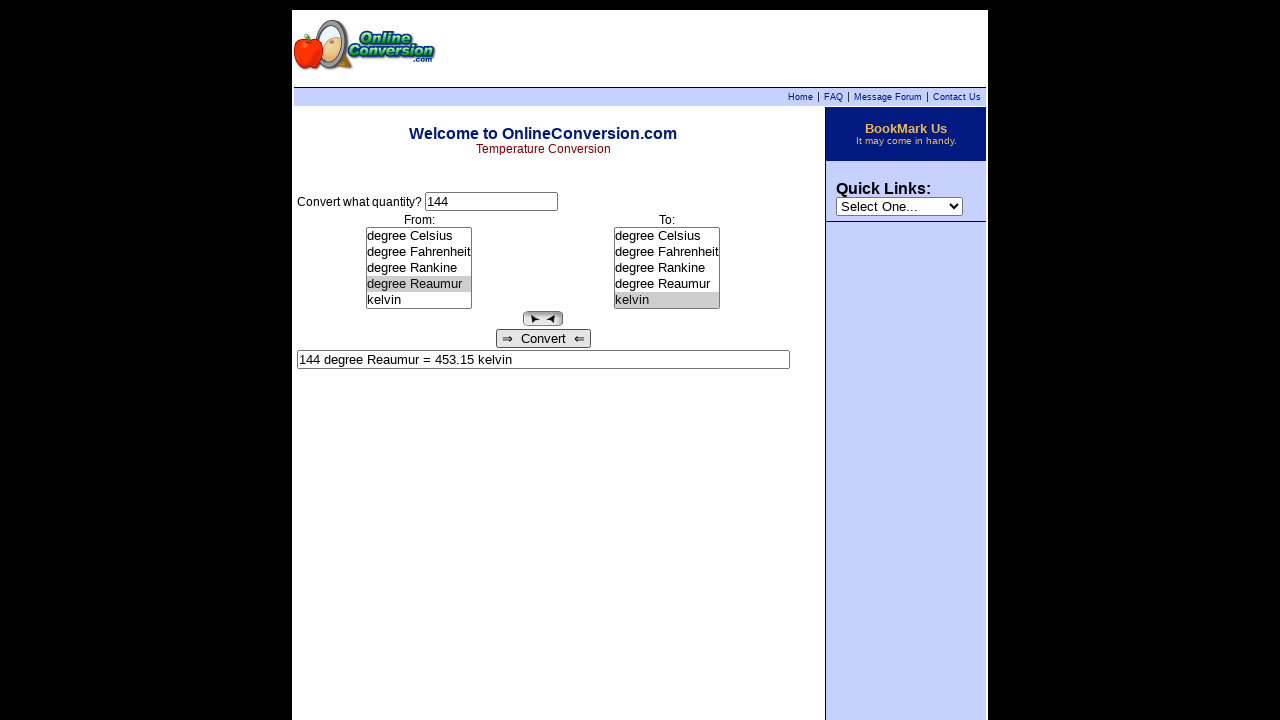

Changed source unit to kelvin on select[name='from']
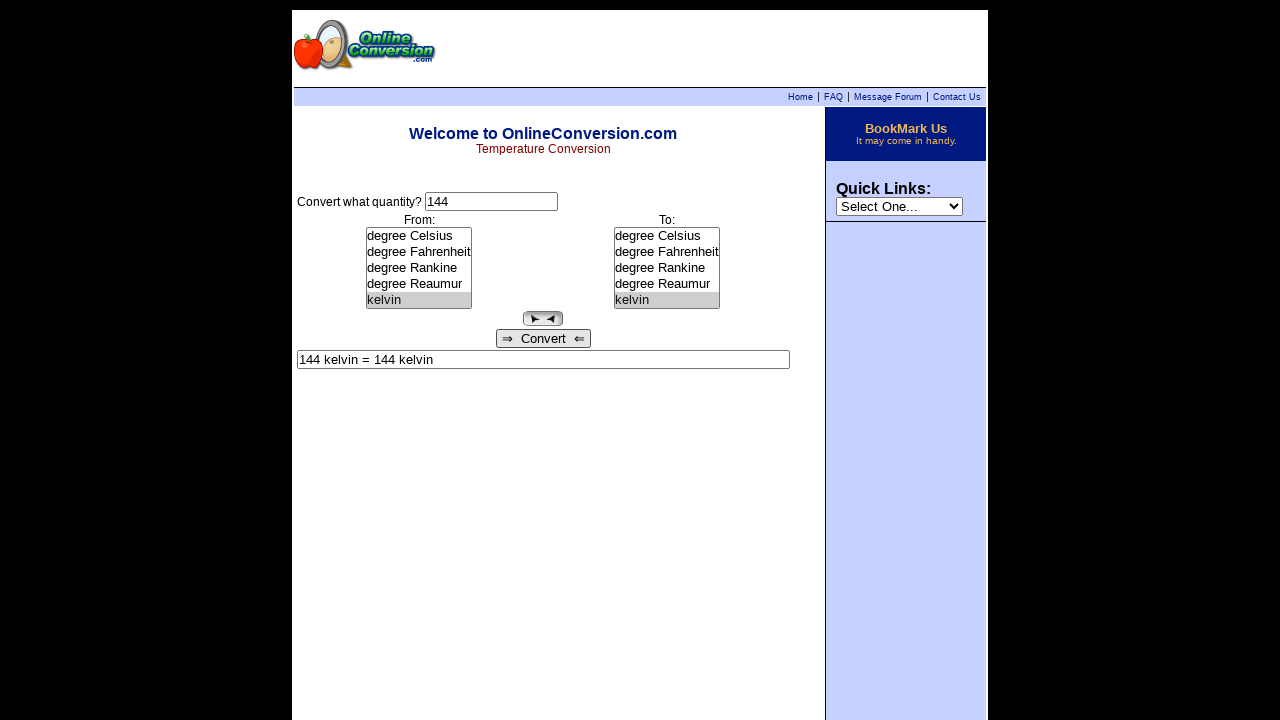

Changed source unit to degree Celsius on select[name='from']
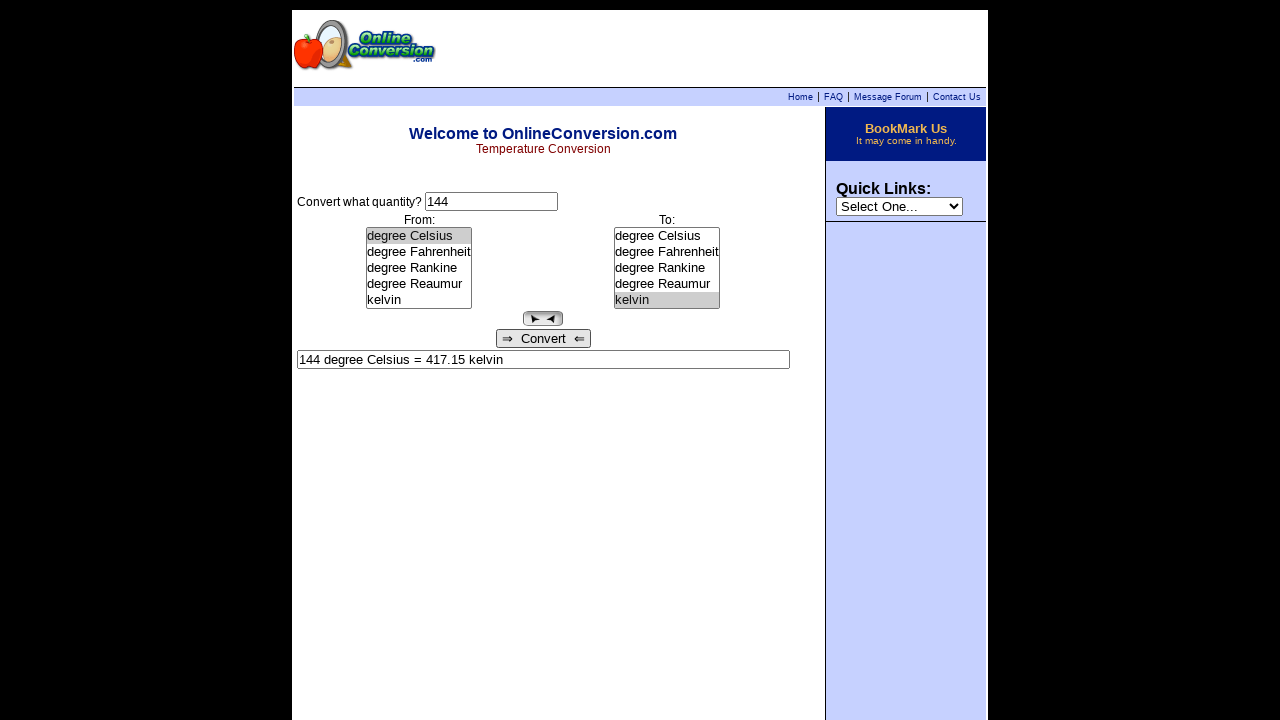

Changed target unit to degree Fahrenheit on select[name='to']
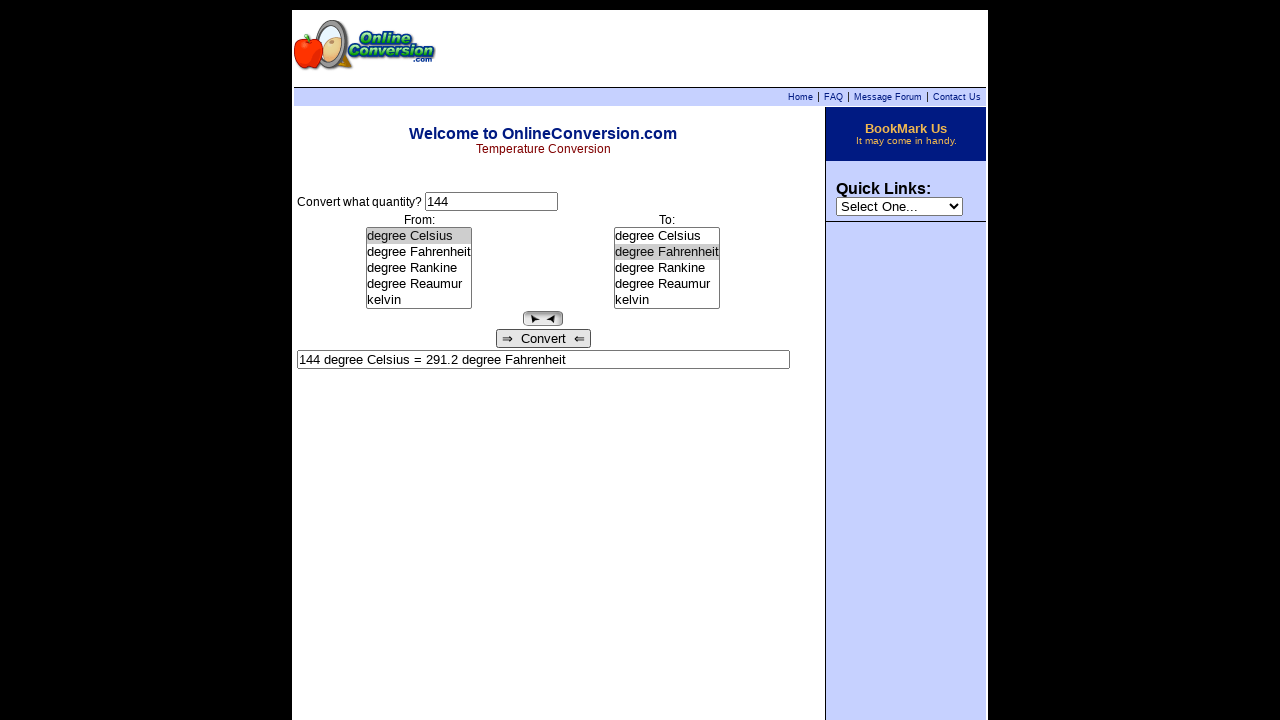

Entered temperature value of 500 on input[name='what']
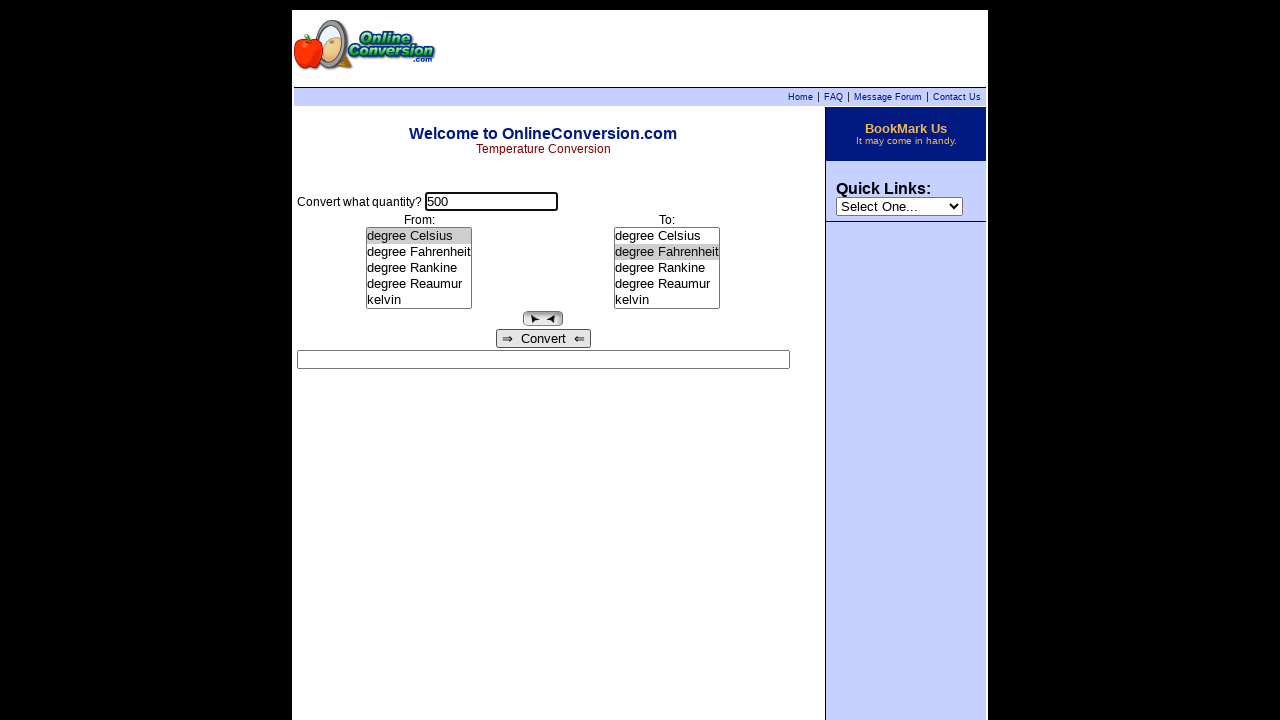

Clicked convert button at (543, 338) on input[name='Go']
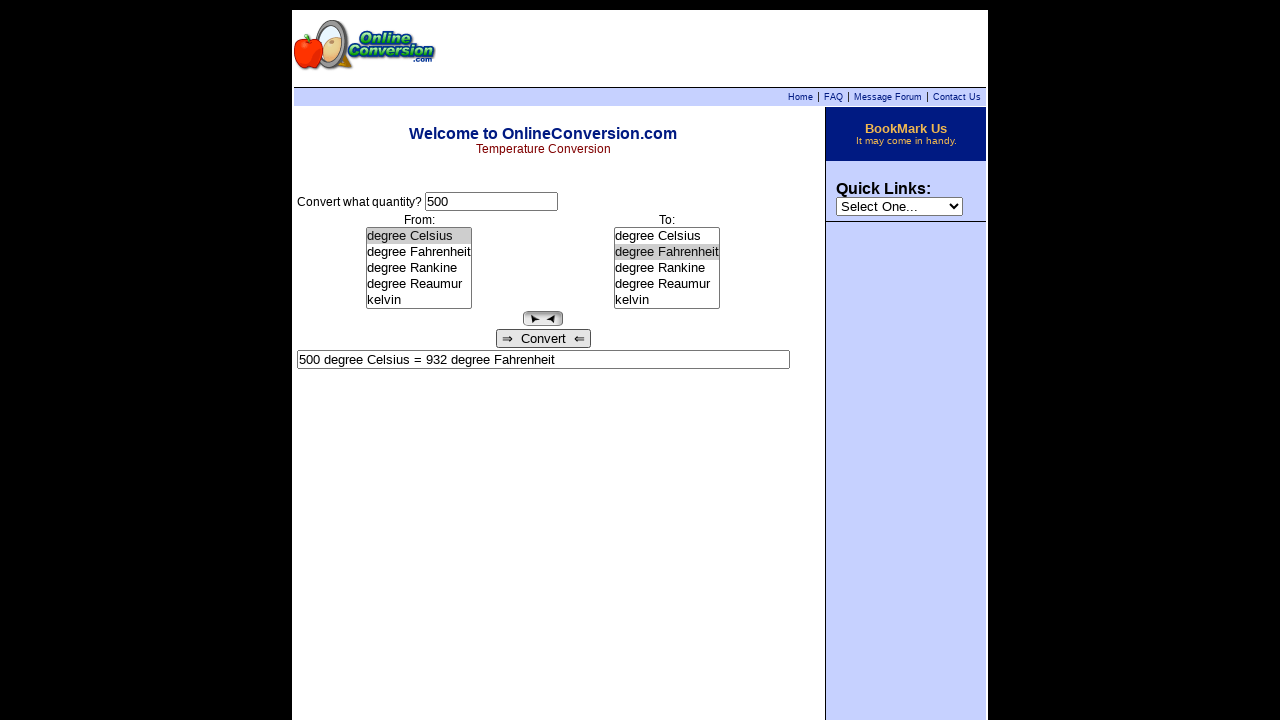

Changed target unit to degree Rankine on select[name='to']
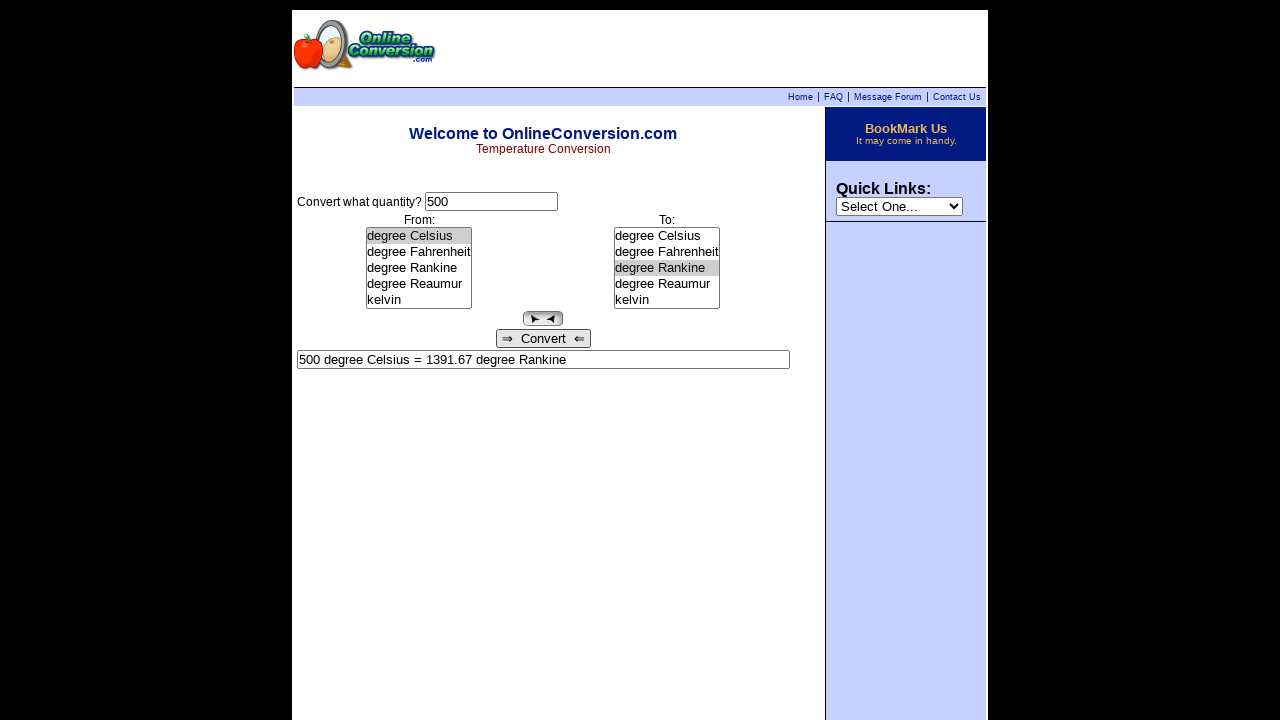

Changed target unit to degree Reaumur on select[name='to']
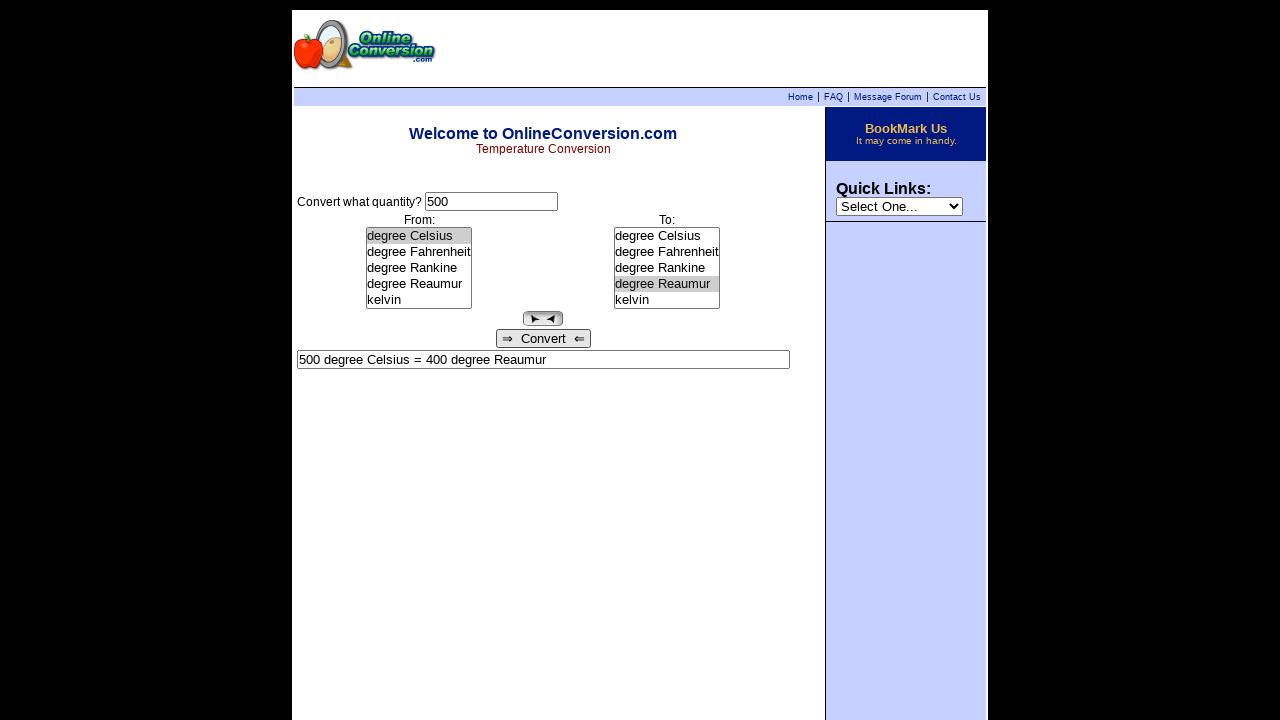

Changed source unit to degree Reaumur on select[name='from']
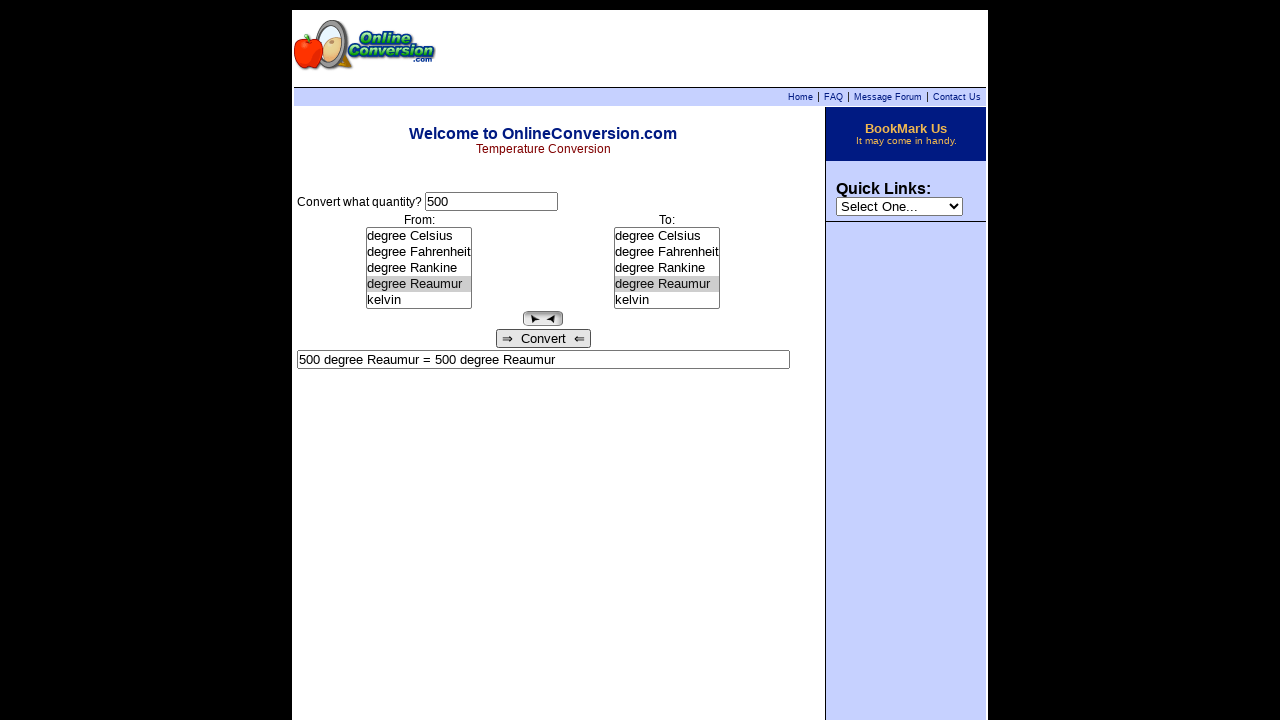

Changed source unit to degree Rankine on select[name='from']
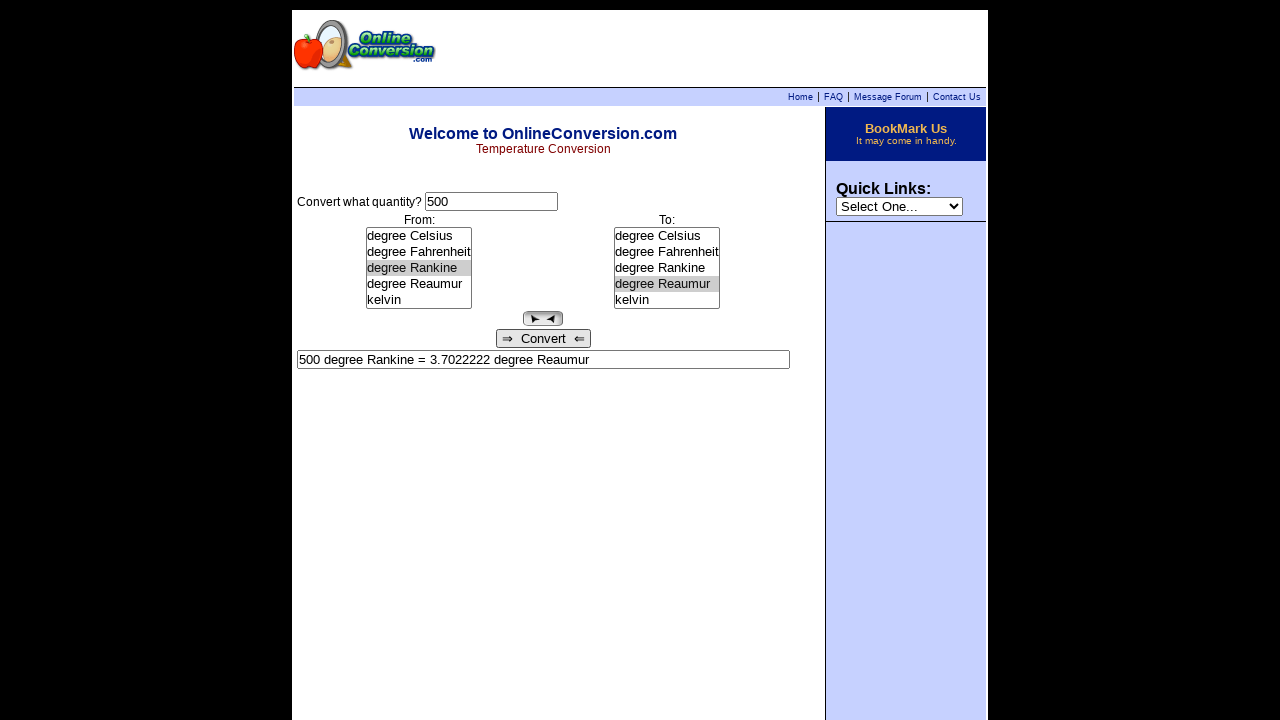

Changed source unit to degree Fahrenheit on select[name='from']
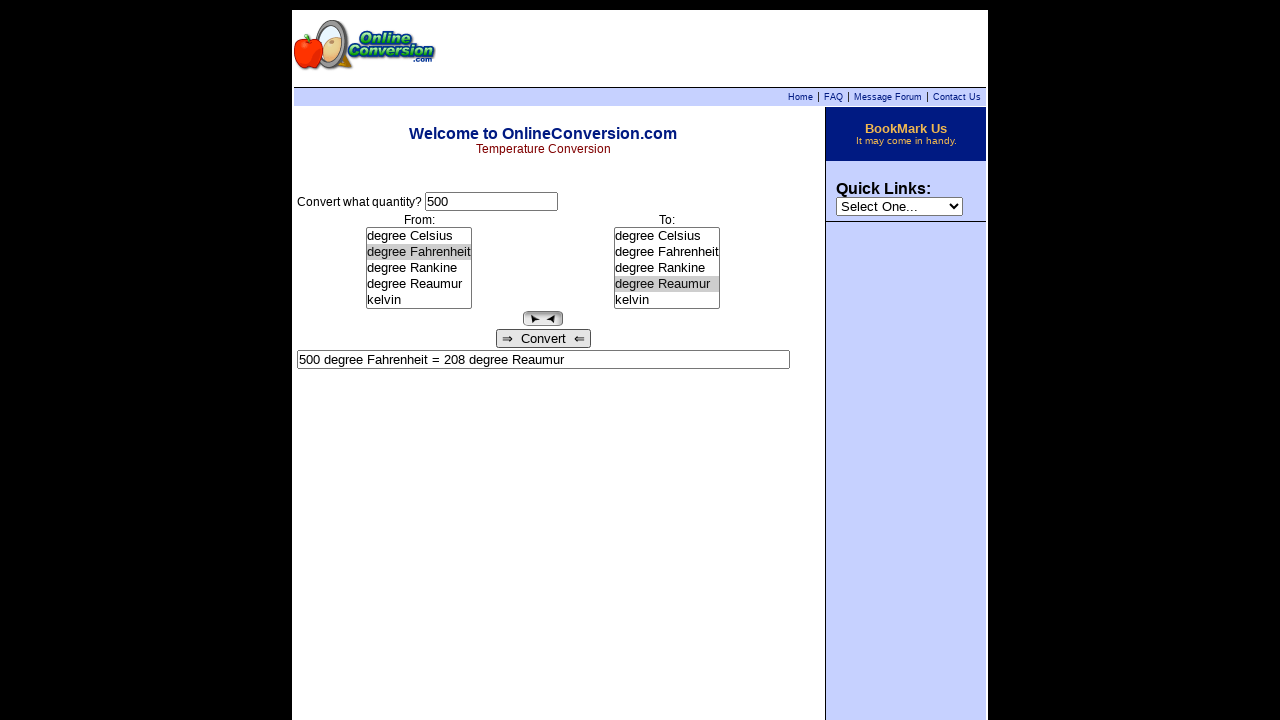

Changed source unit to degree Celsius on select[name='from']
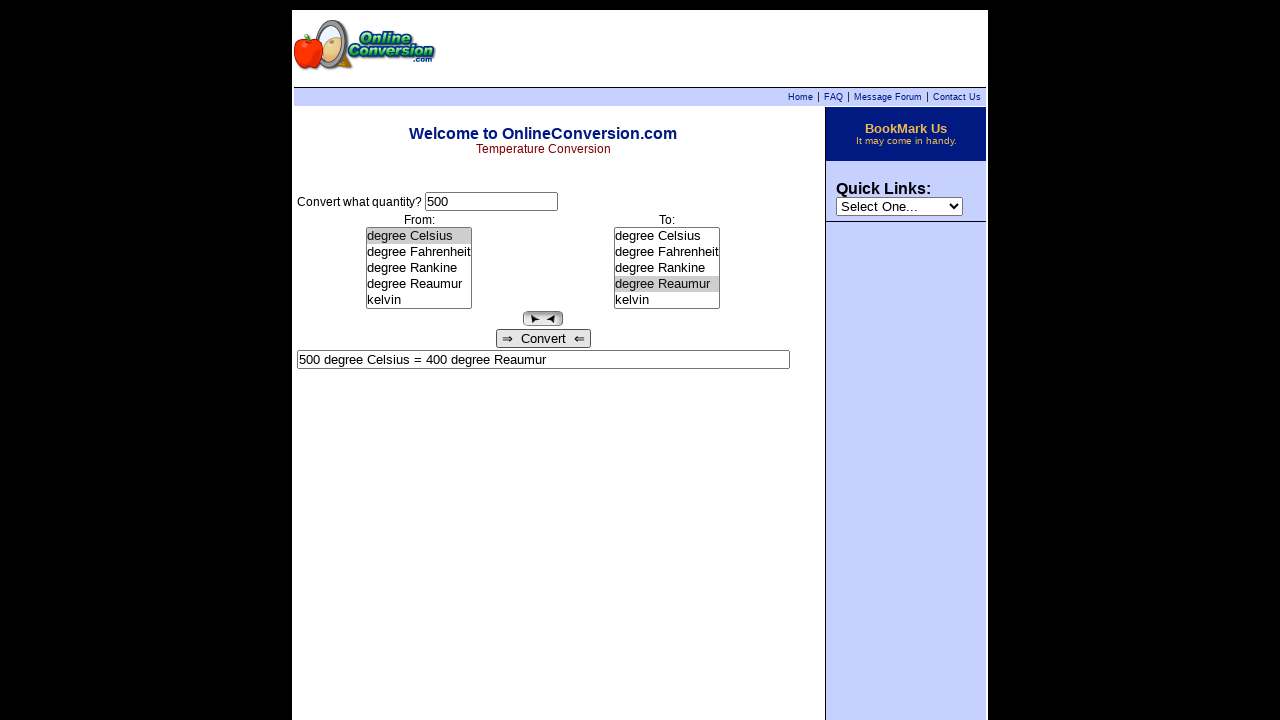

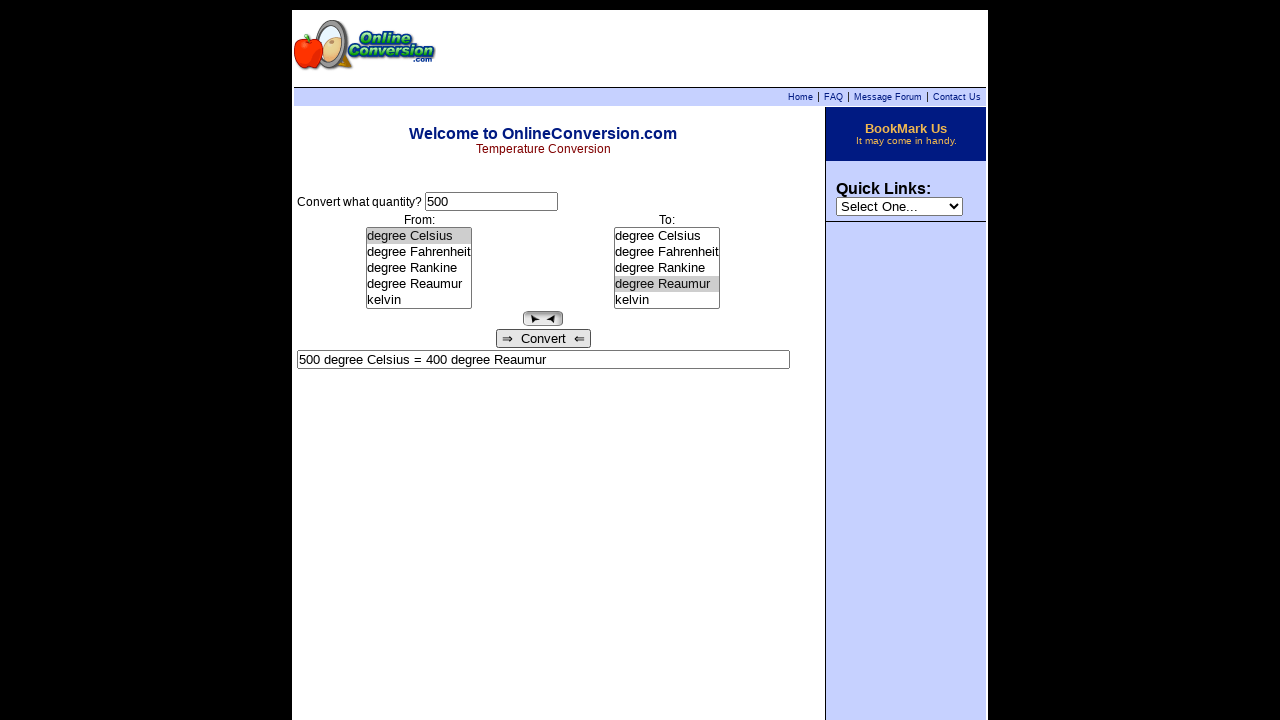